Tests e-commerce shopping flow by adding specific items (Cucumber, Tomato, Apple, Banana, Nuts Mixture) to cart, proceeding to checkout, applying a promo code, and verifying the code was applied successfully.

Starting URL: https://rahulshettyacademy.com/seleniumPractise/#/

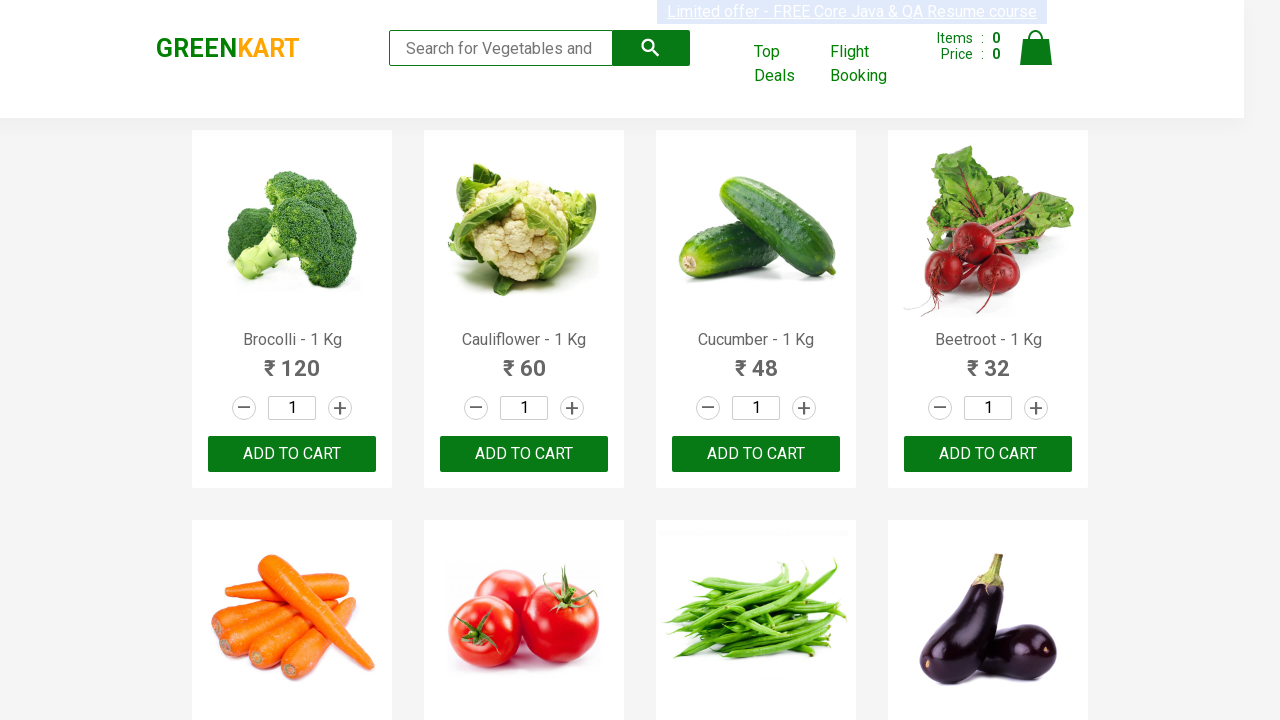

Waited for product names to load
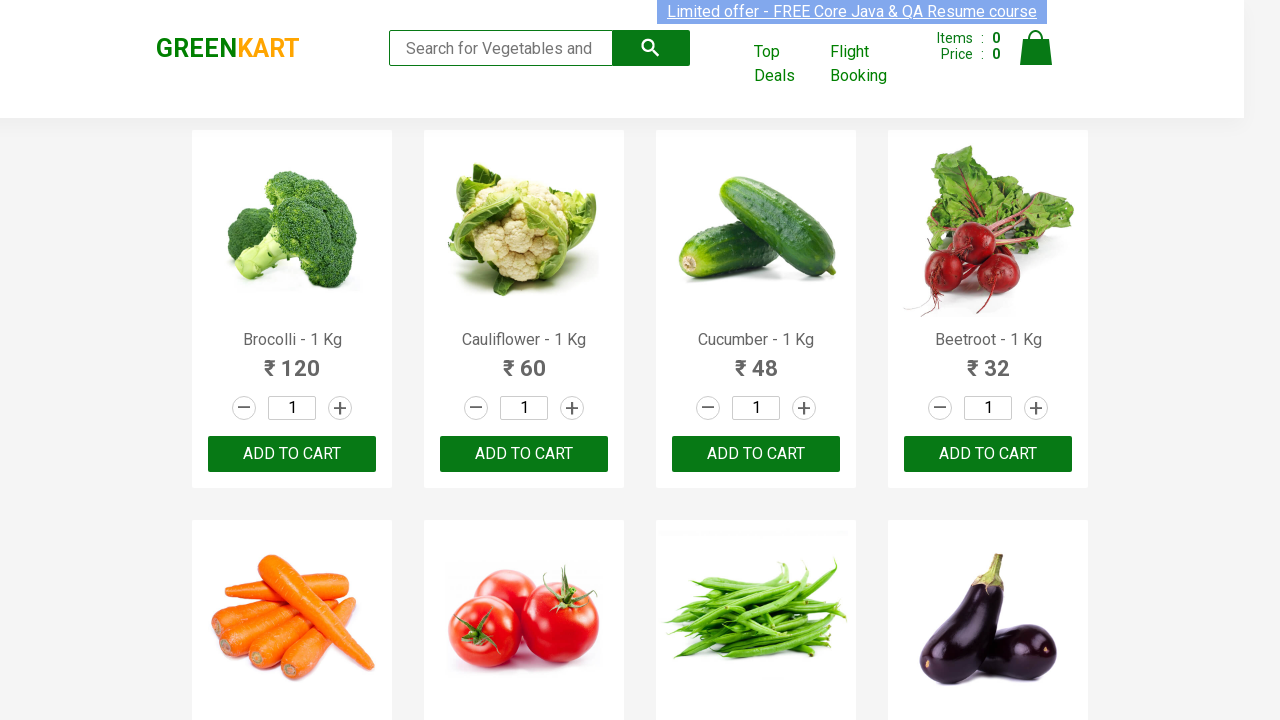

Retrieved all product name elements
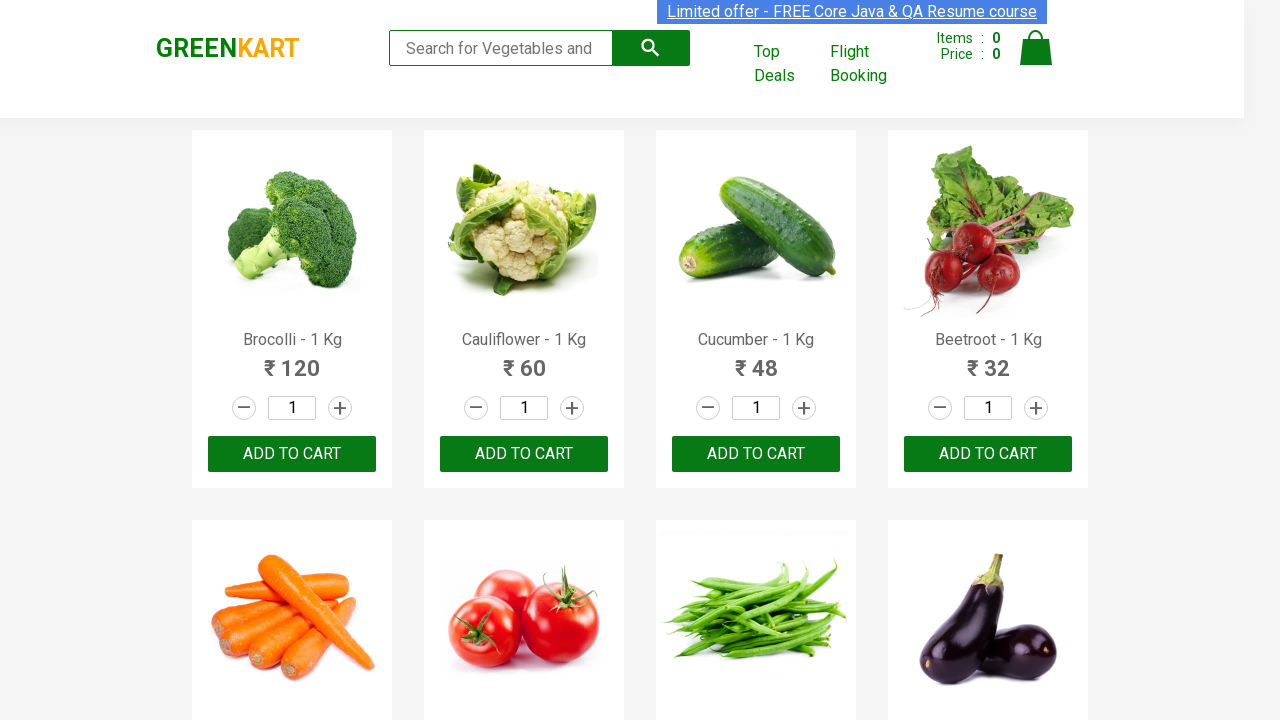

Retrieved all add to cart buttons
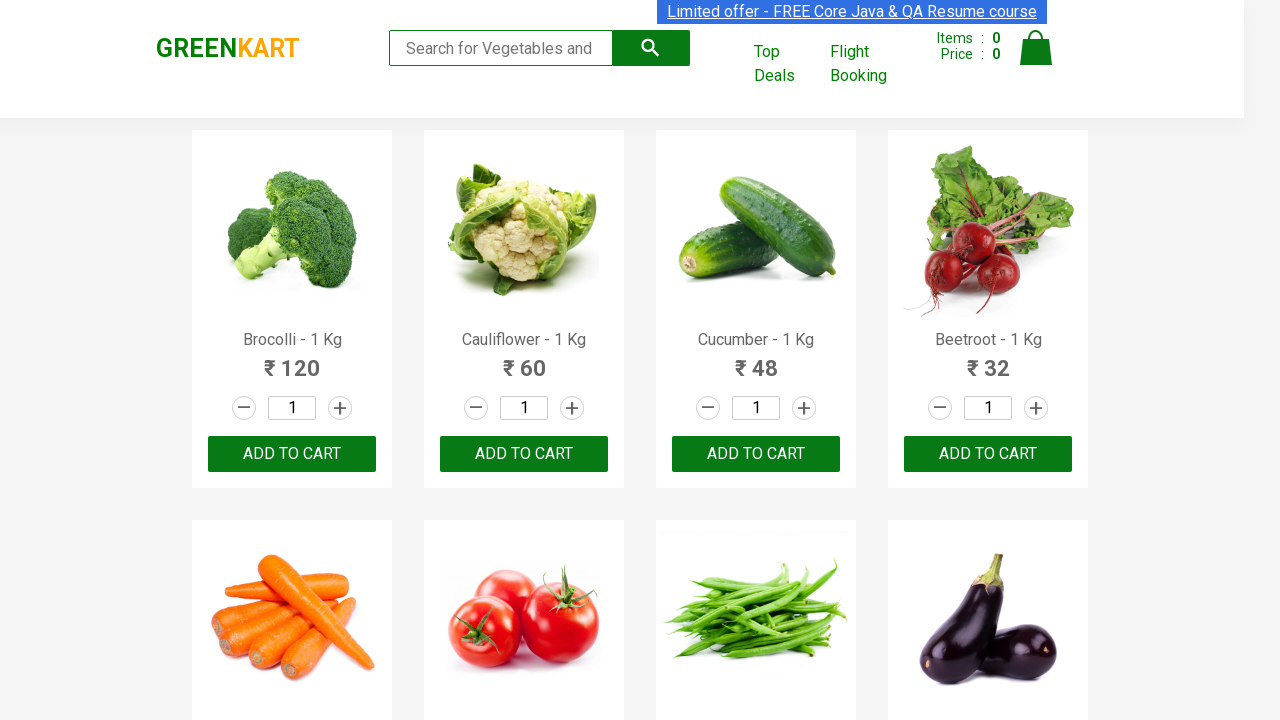

Added 'Cucumber' to cart at (756, 454) on div.product-action button >> nth=2
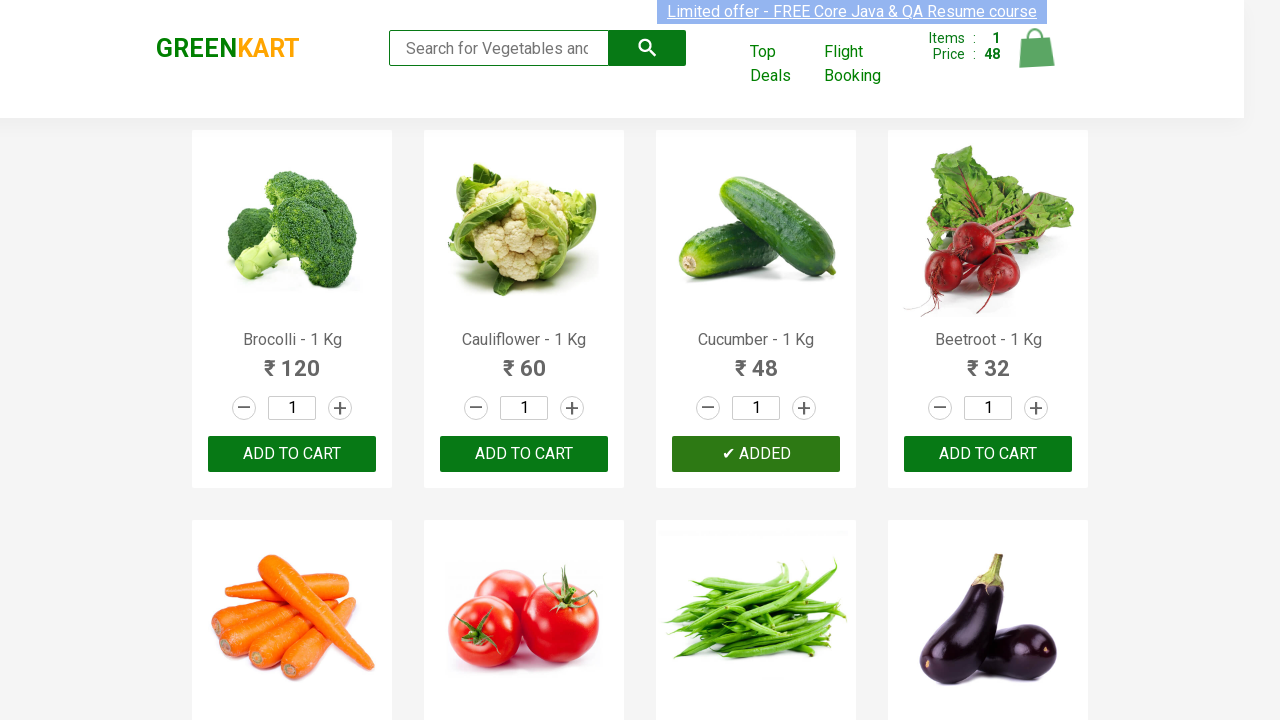

Added 'Tomato' to cart at (524, 360) on div.product-action button >> nth=5
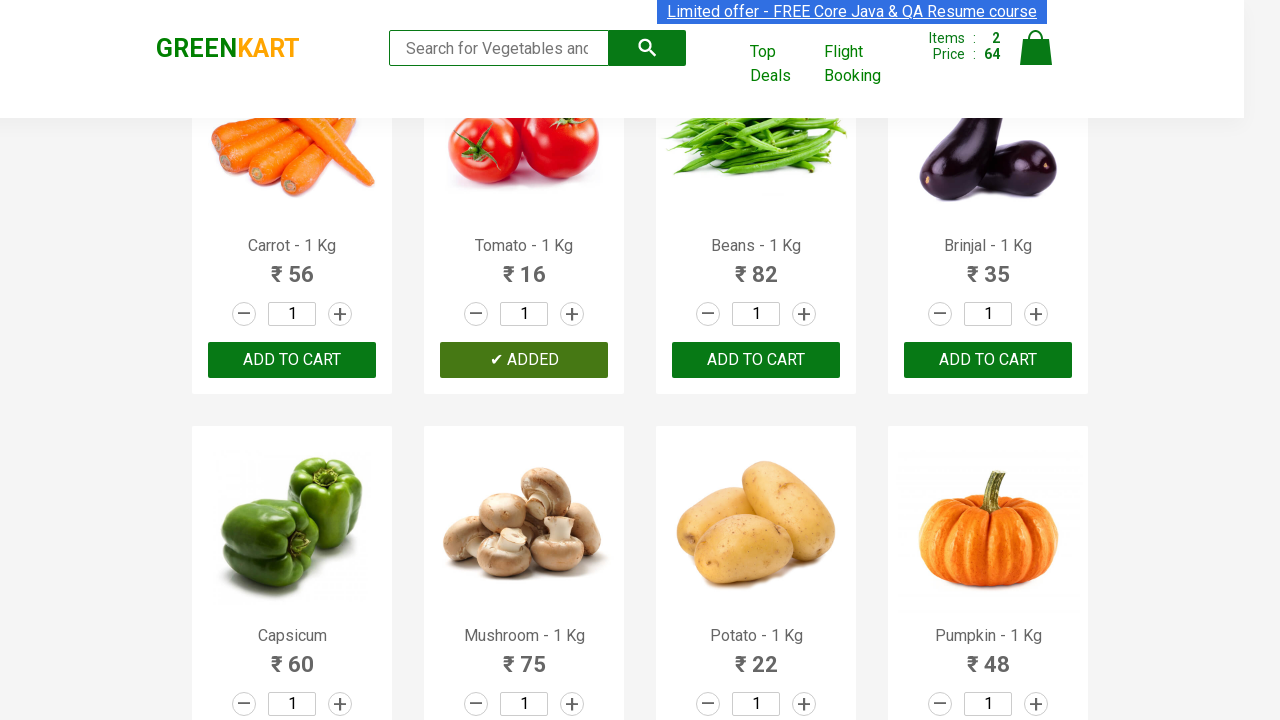

Added 'Apple' to cart at (756, 360) on div.product-action button >> nth=14
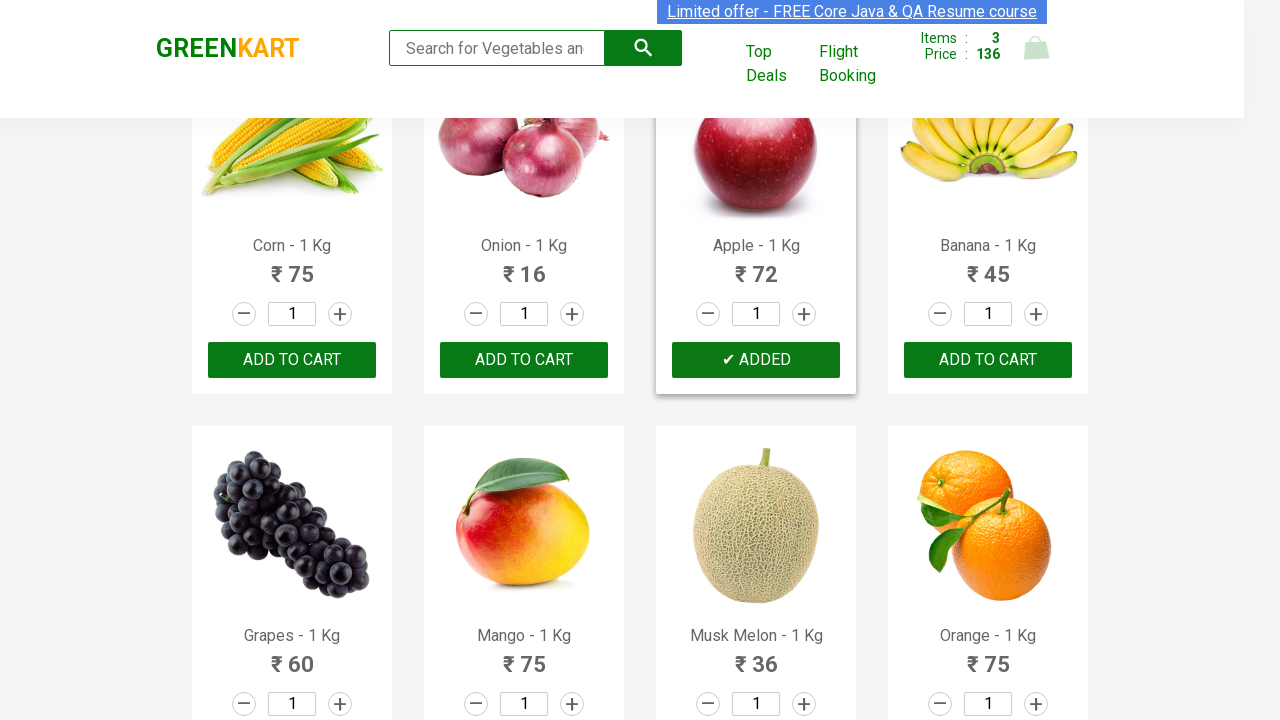

Added 'Banana' to cart at (988, 360) on div.product-action button >> nth=15
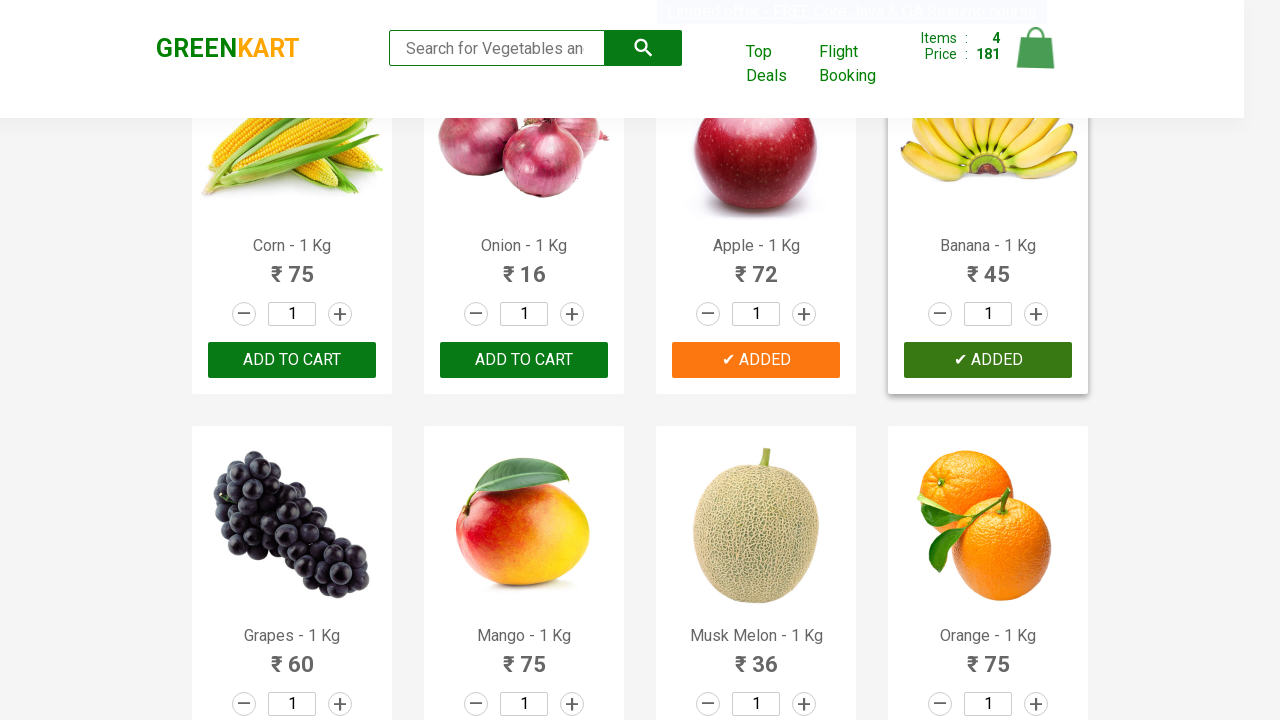

Added 'Nuts Mixture' to cart at (988, 360) on div.product-action button >> nth=27
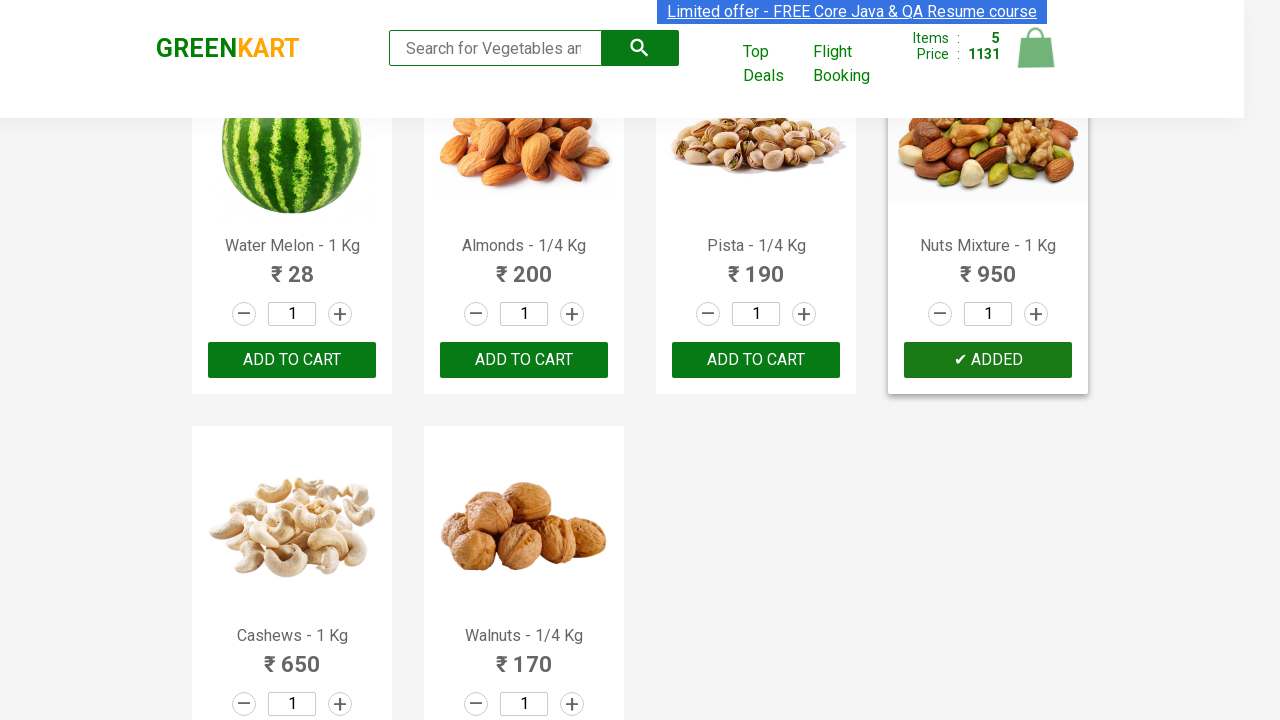

Clicked on cart icon to view cart at (1036, 48) on img[alt='Cart']
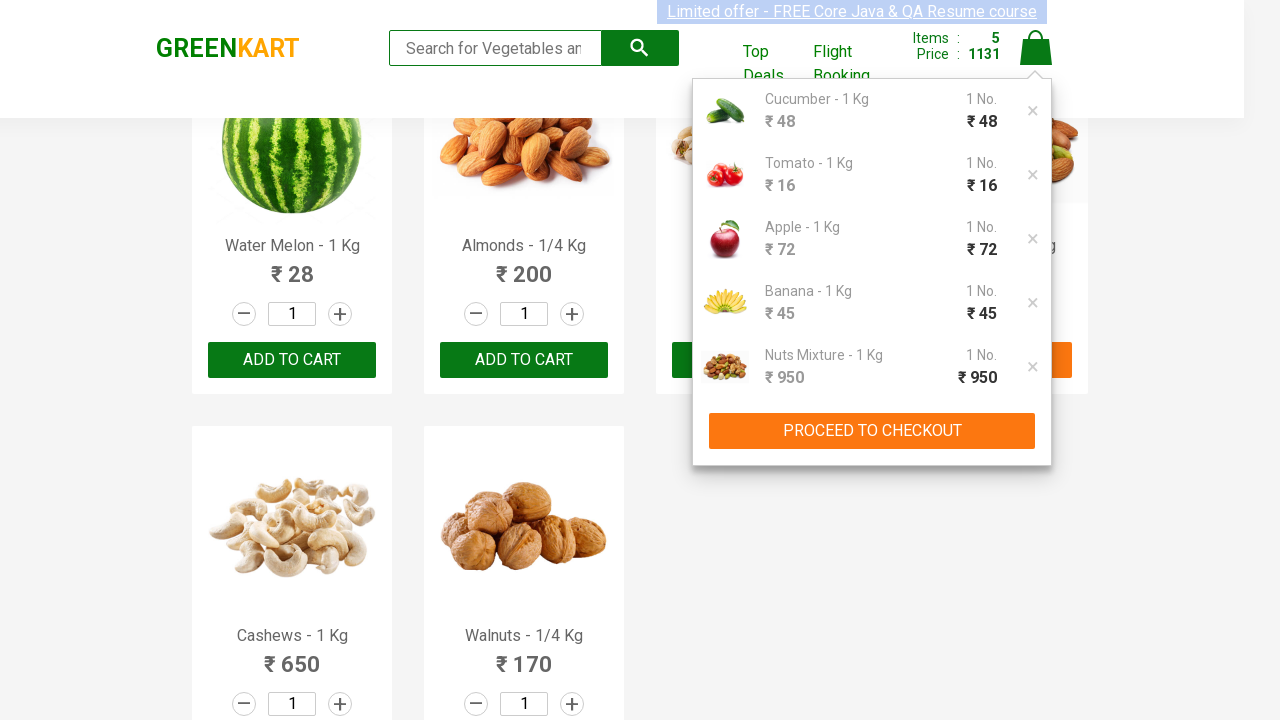

Clicked proceed to checkout button at (872, 431) on button:text('PROCEED TO CHECKOUT')
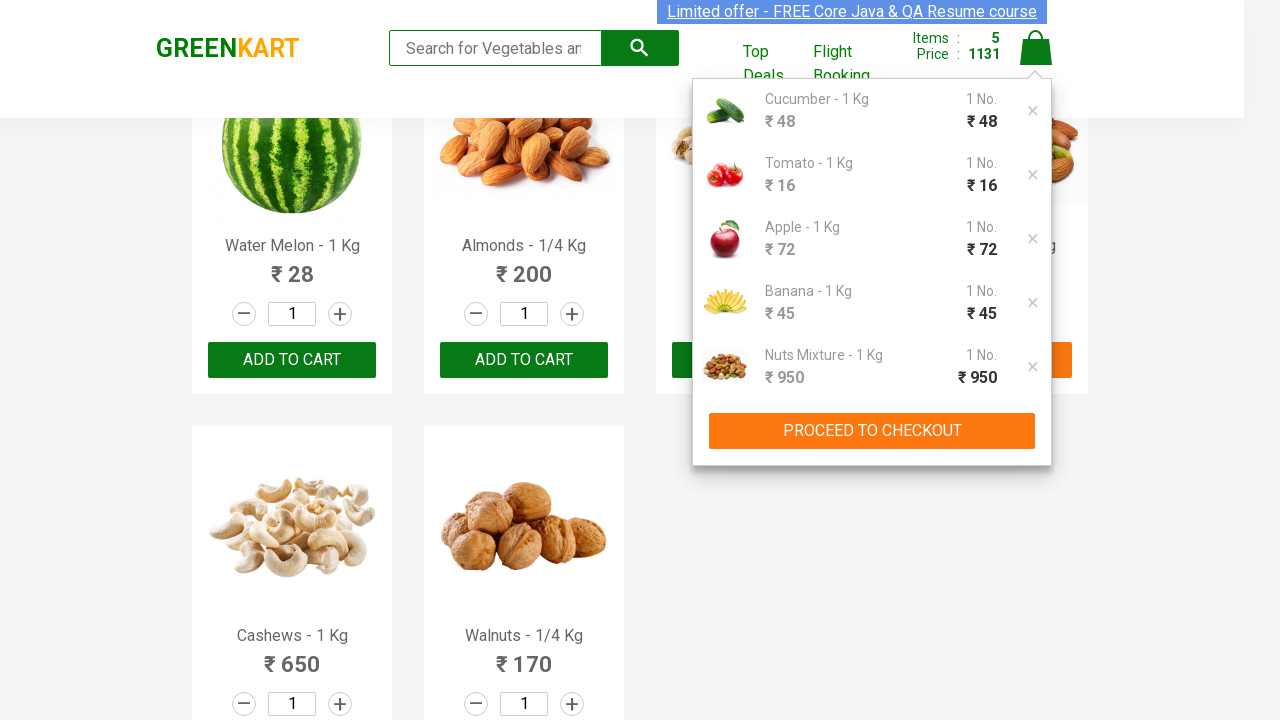

Entered promo code 'rahulshettyacademy' on input.promoCode
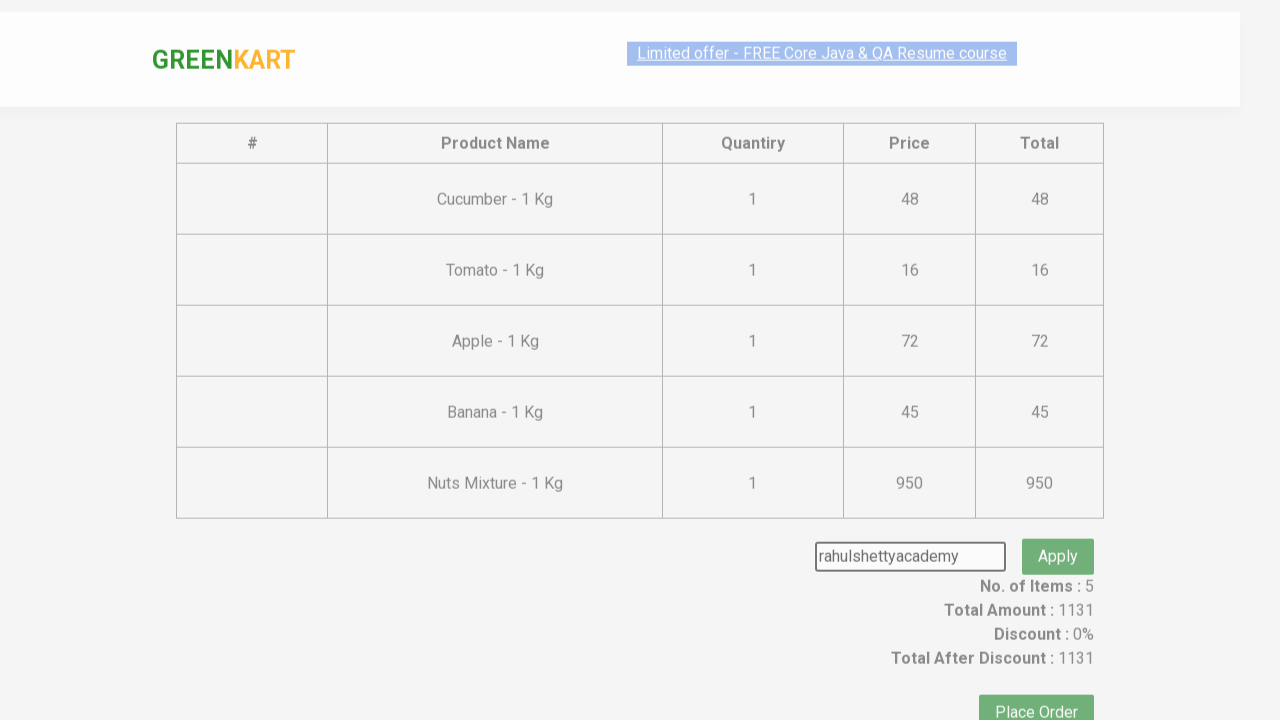

Clicked apply promo code button at (1058, 530) on button.promoBtn
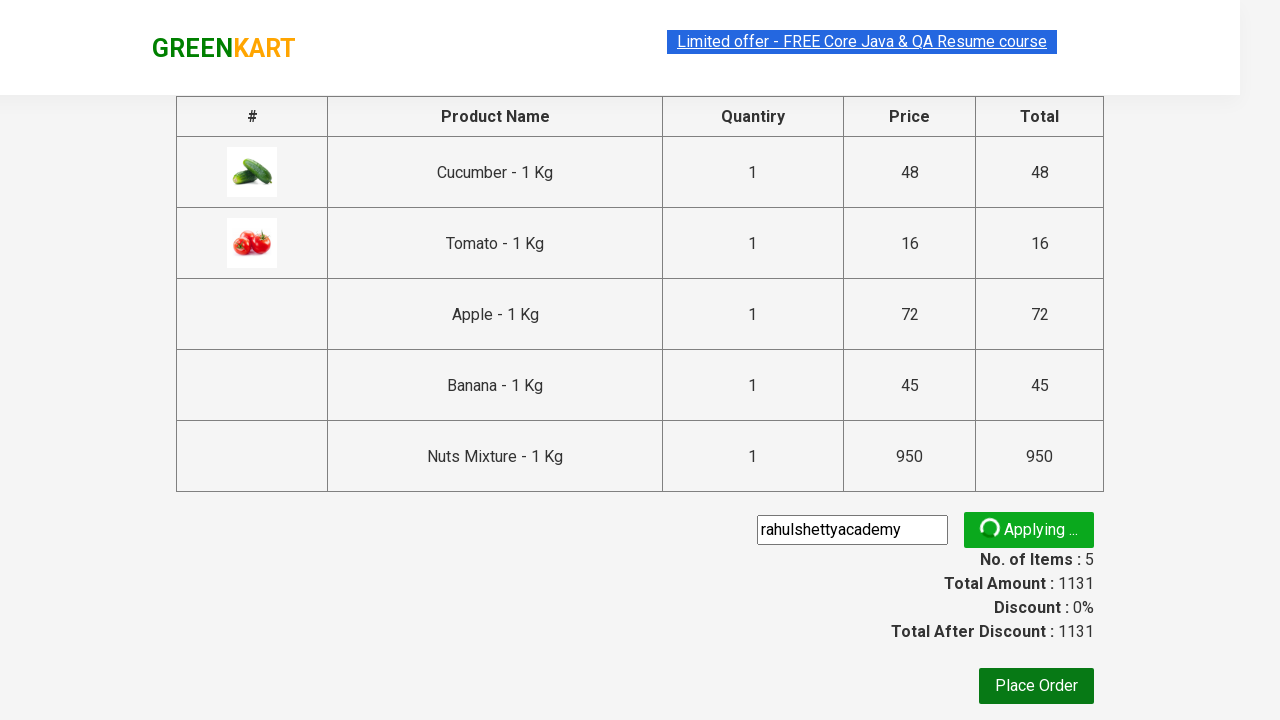

Waited for promo info message to become visible
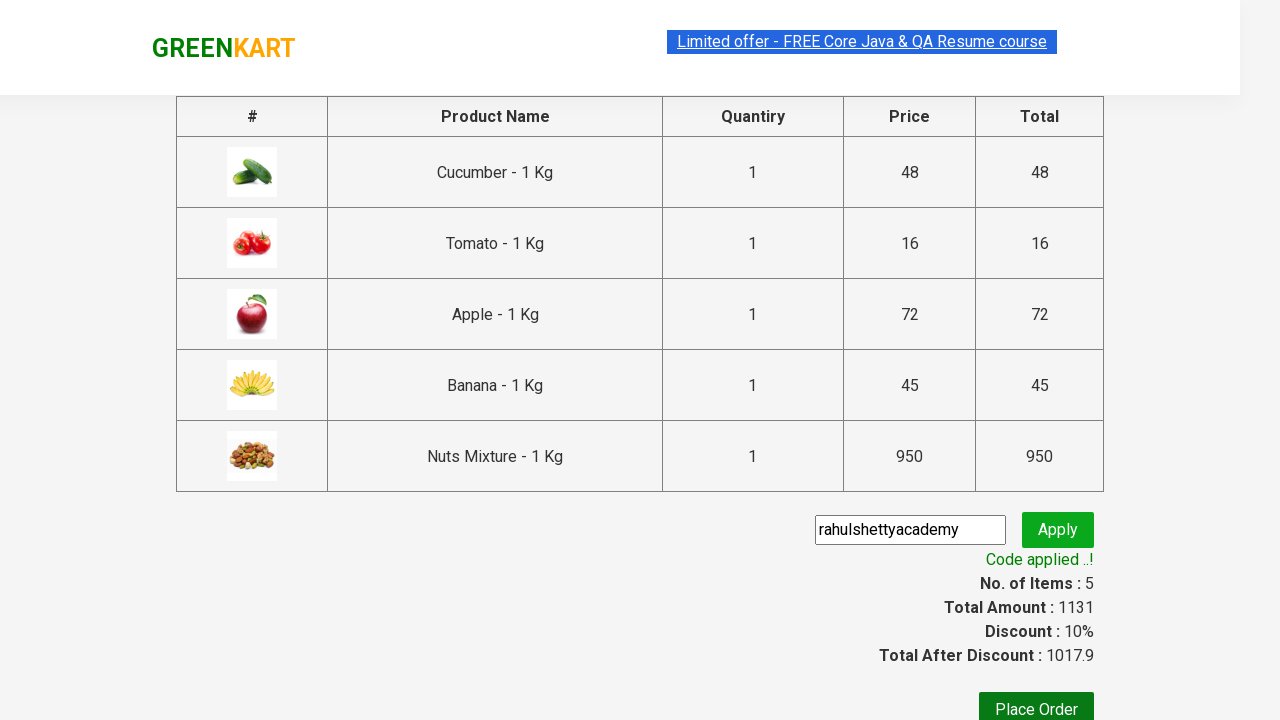

Retrieved promo info text: 'Code applied ..!'
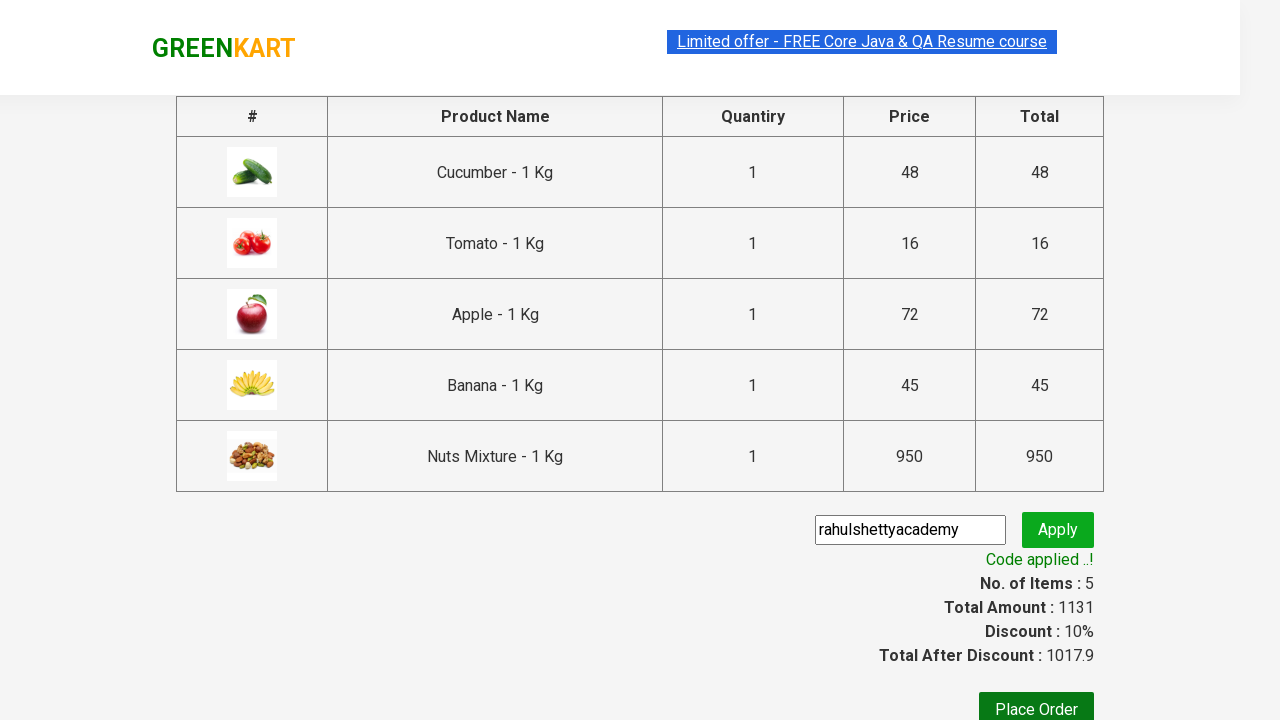

Verified that promo code was successfully applied
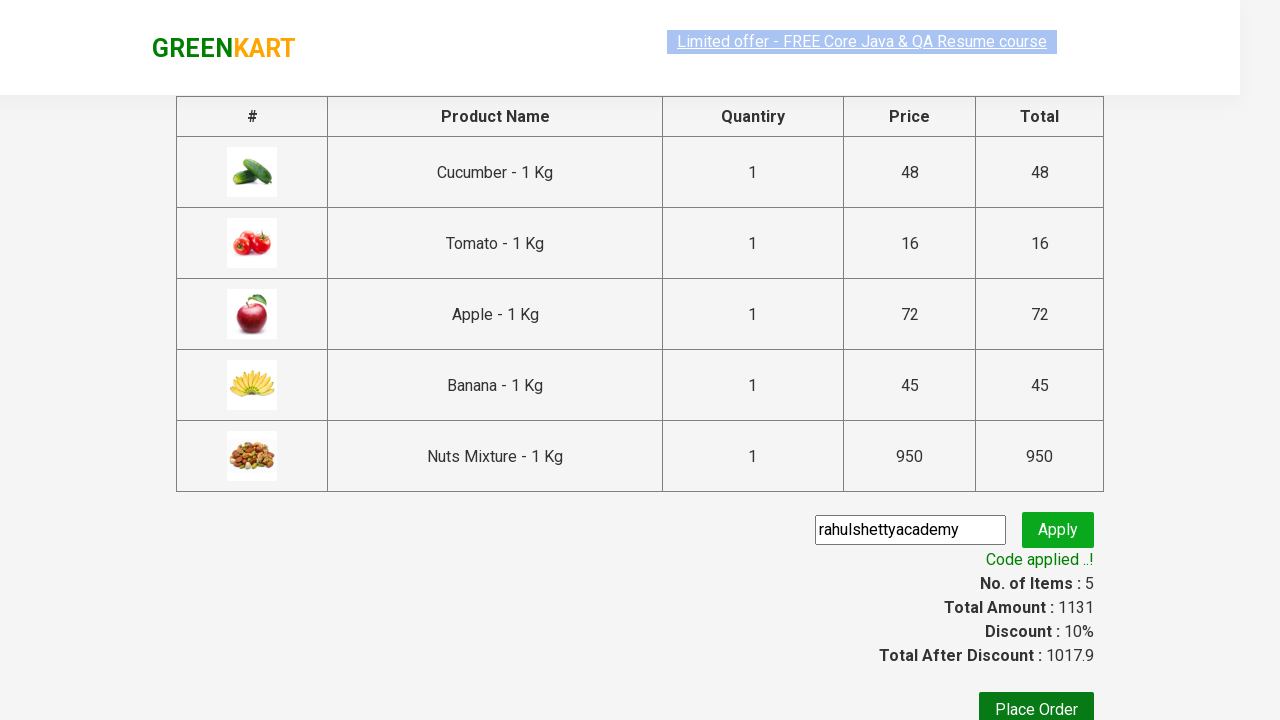

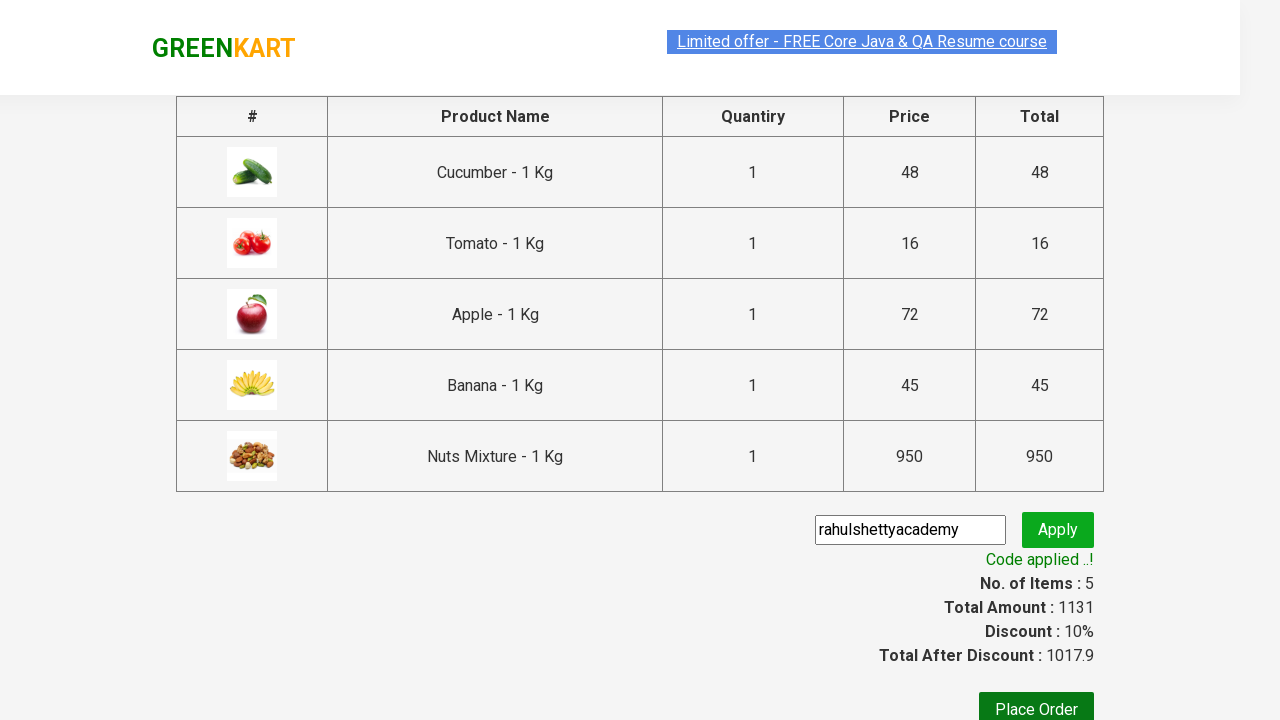